Tests frame navigation by clicking on Nested Frames link and switching between multiple nested frames (top-left, top-middle, top-right, and bottom frames)

Starting URL: http://the-internet.herokuapp.com/frames

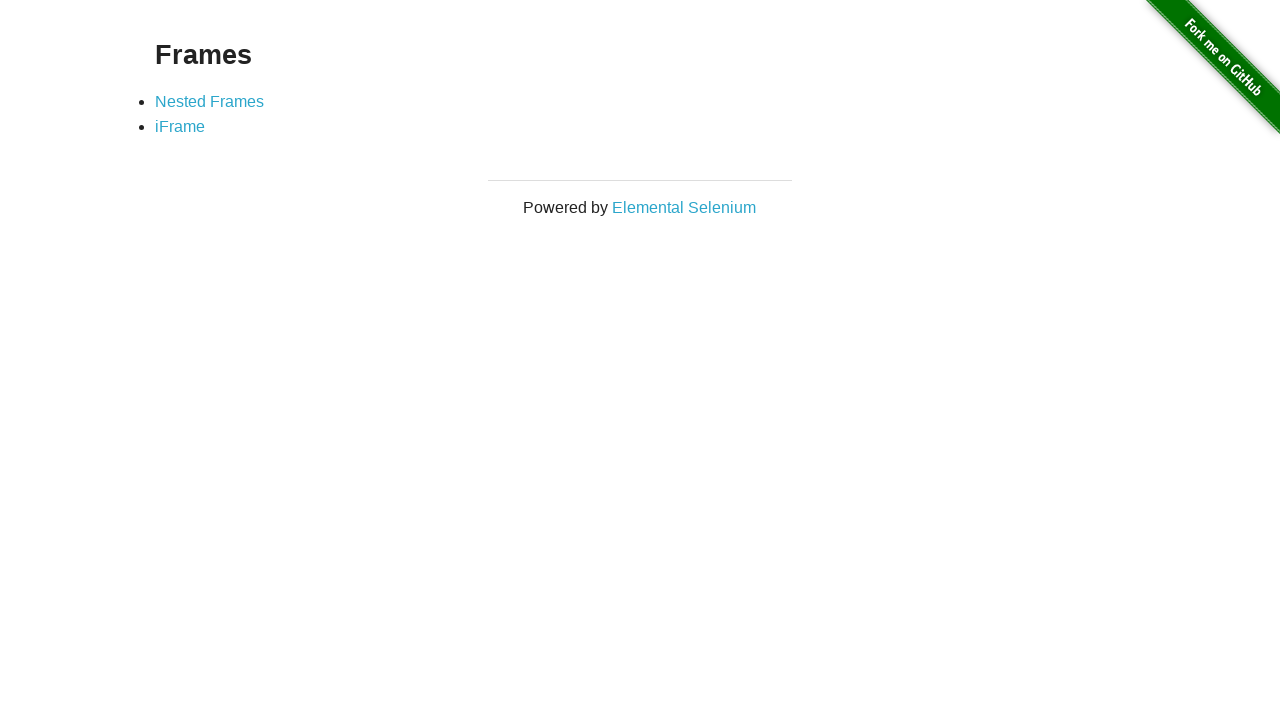

Clicked on 'Nested Frames' link at (210, 101) on text=Nested Frames
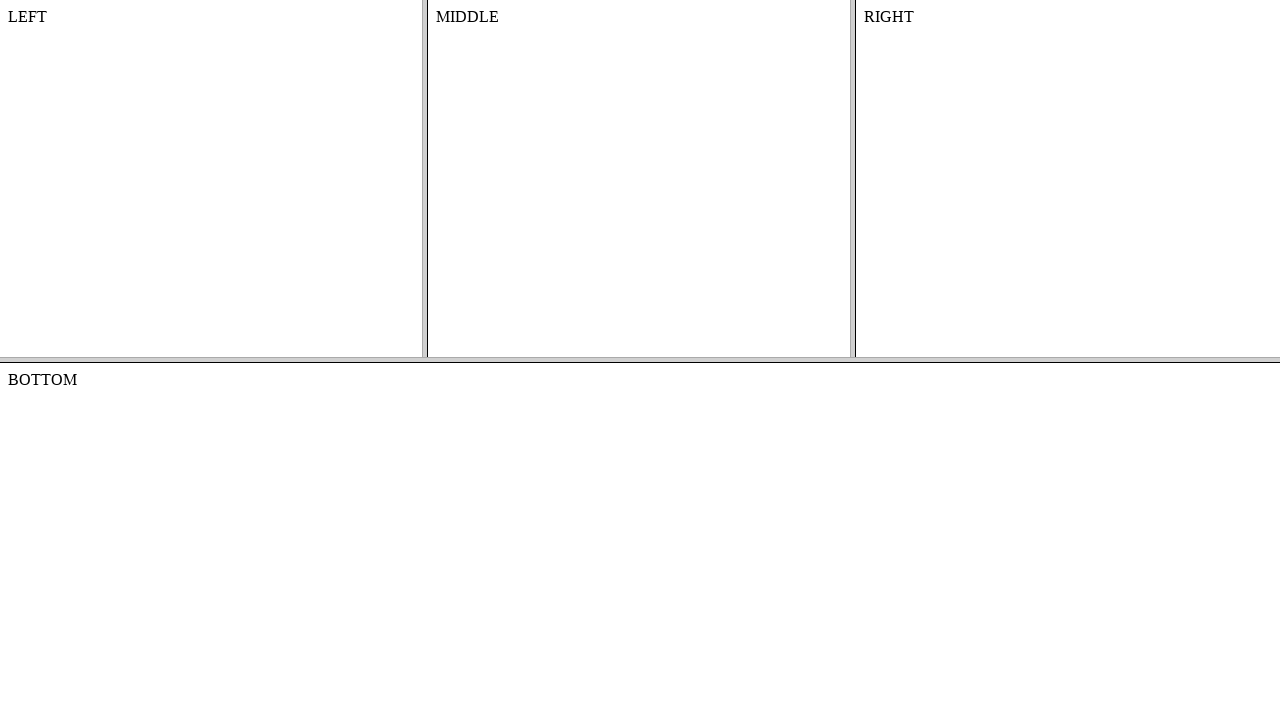

Waited for frames to load (1000ms timeout)
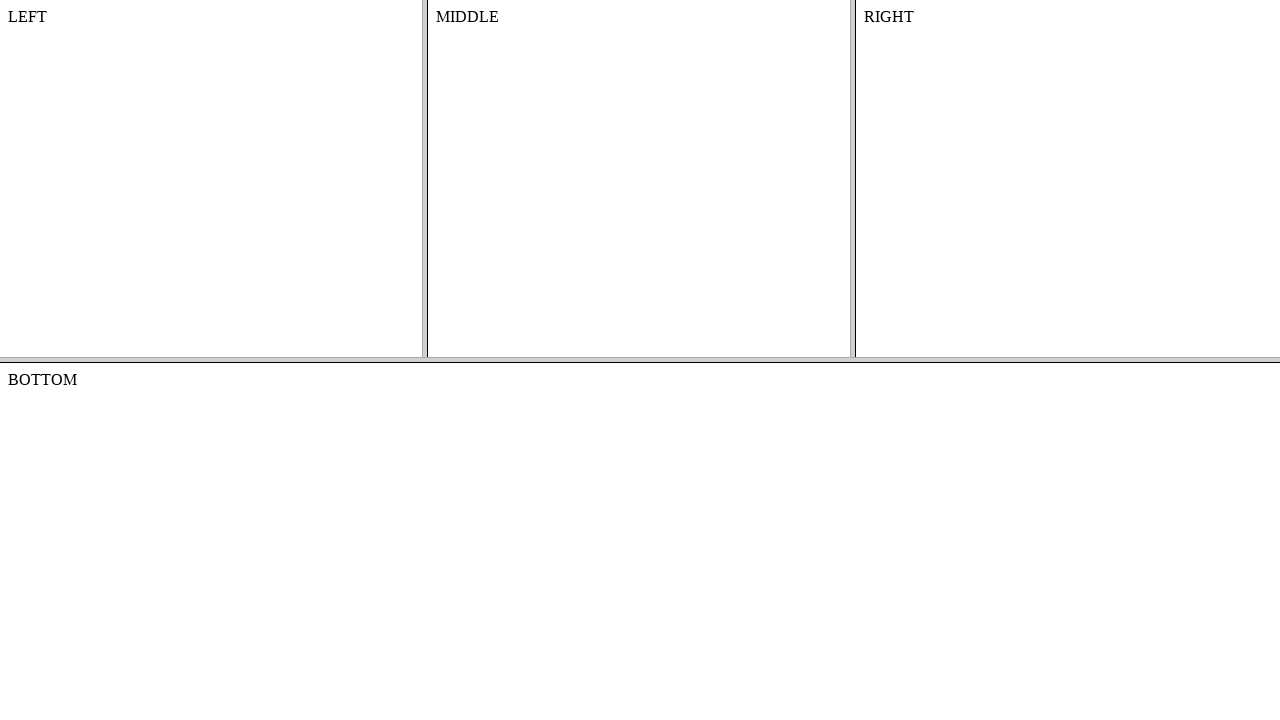

Located top frame (frame-top)
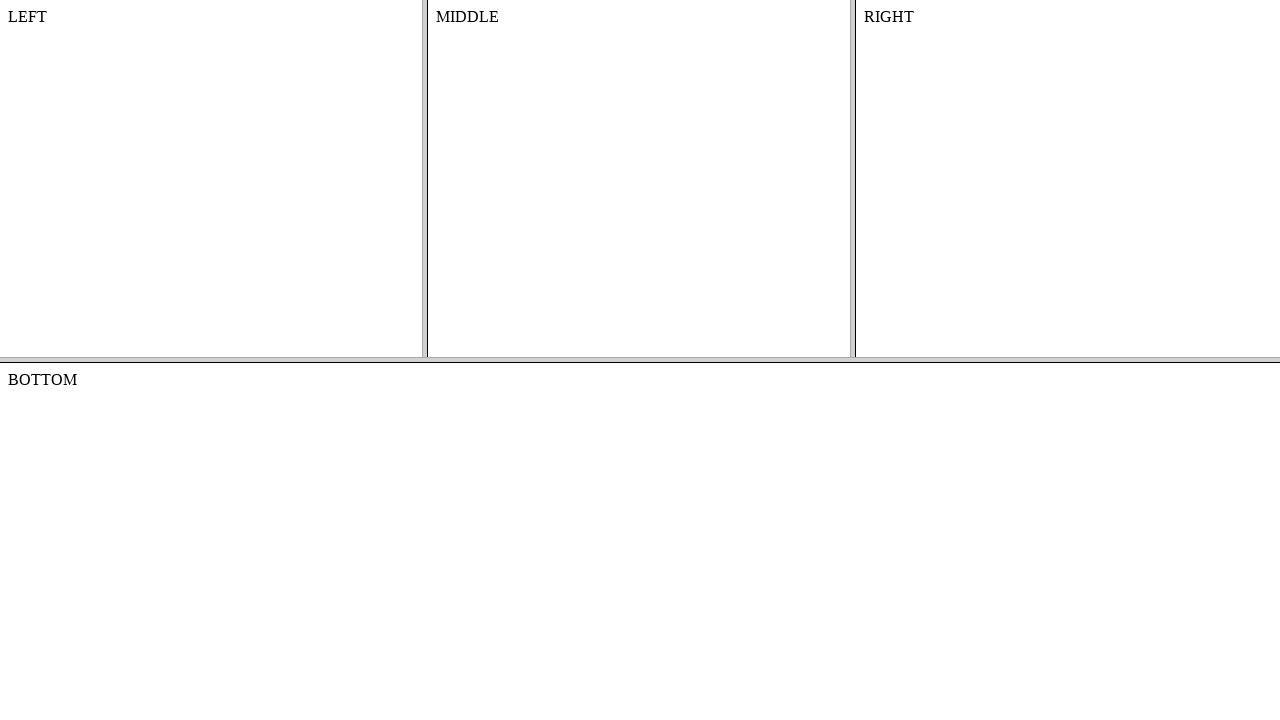

Located left frame within top frame (frame-left)
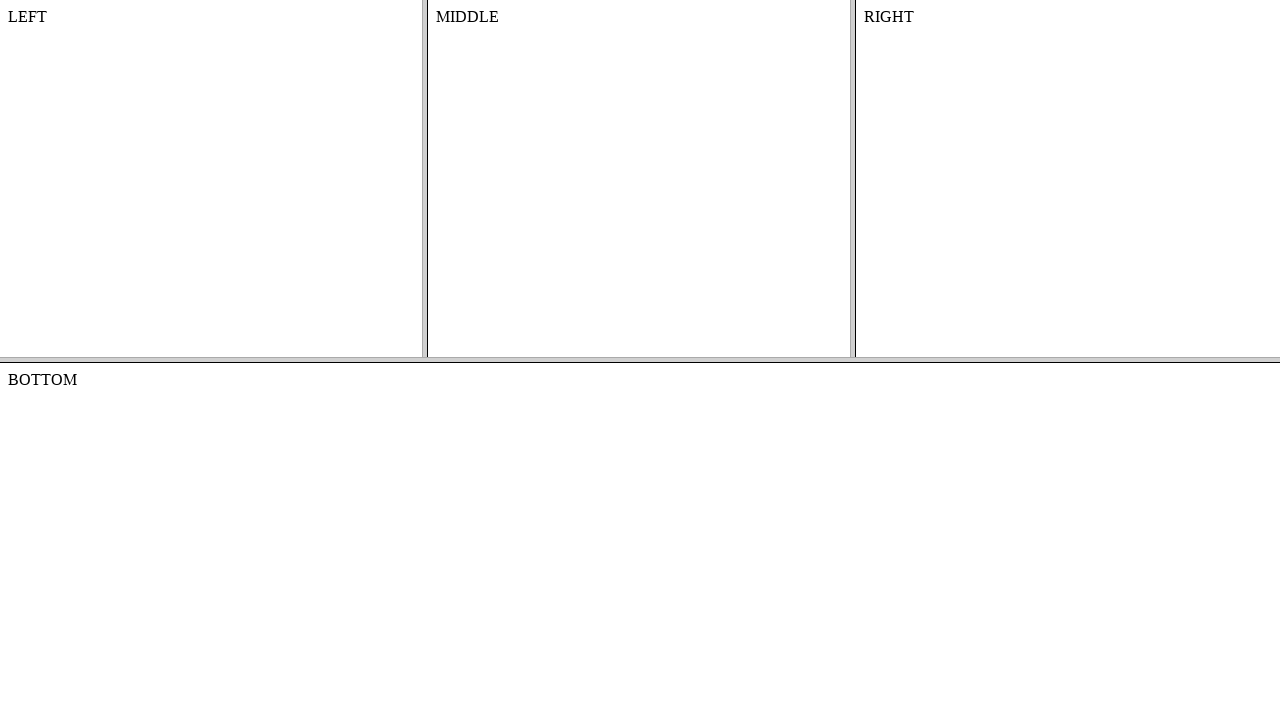

Verified 'LEFT' text is present in left frame
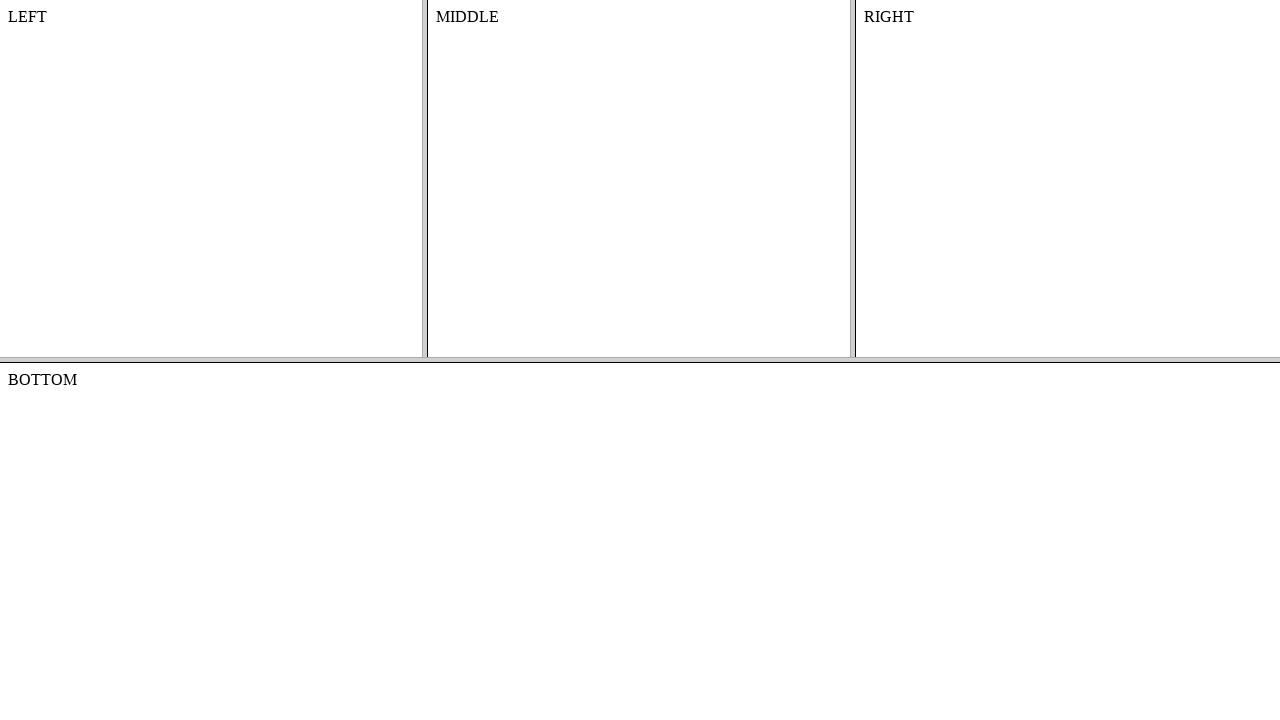

Located middle frame within top frame (frame-middle)
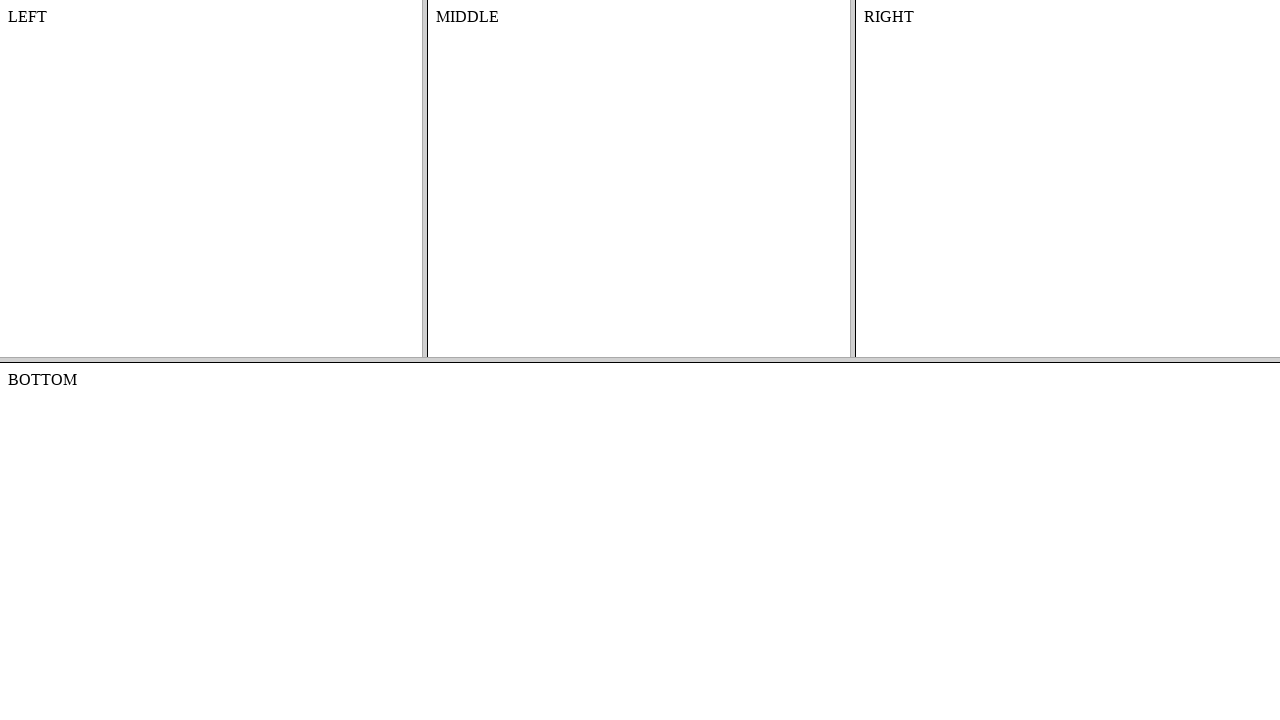

Verified 'MIDDLE' text is present in middle frame
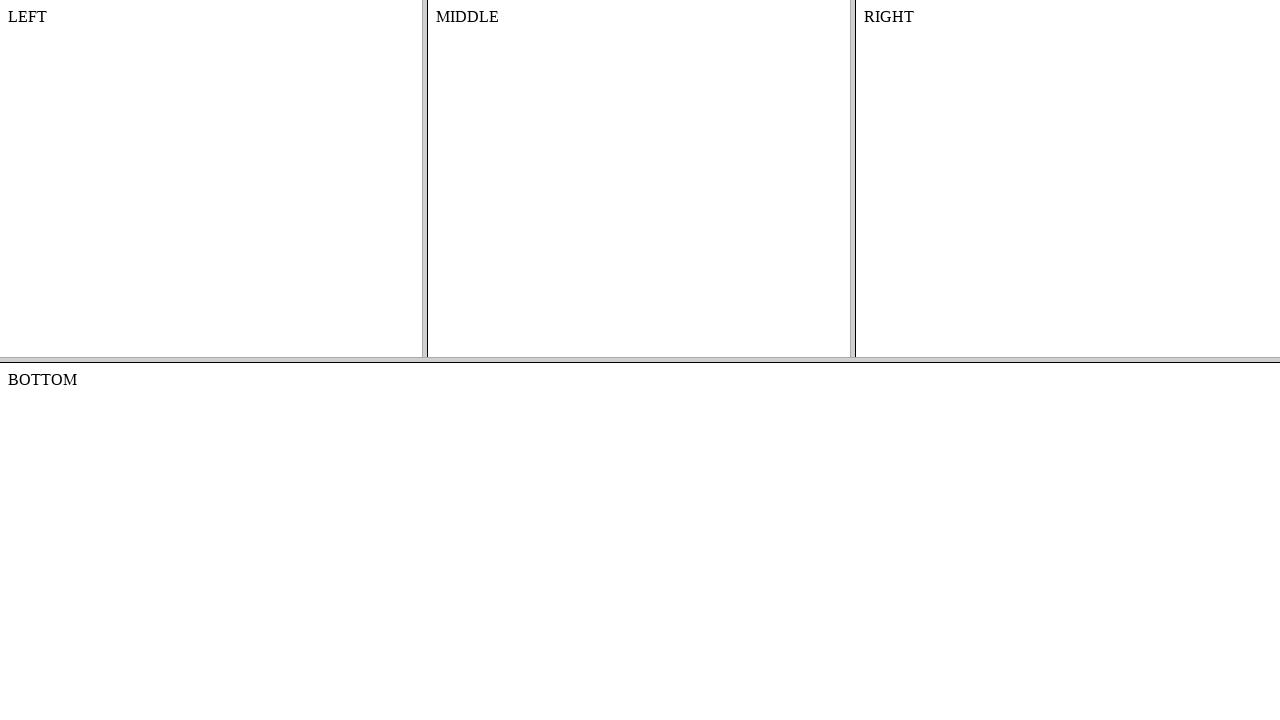

Located right frame within top frame (frame-right)
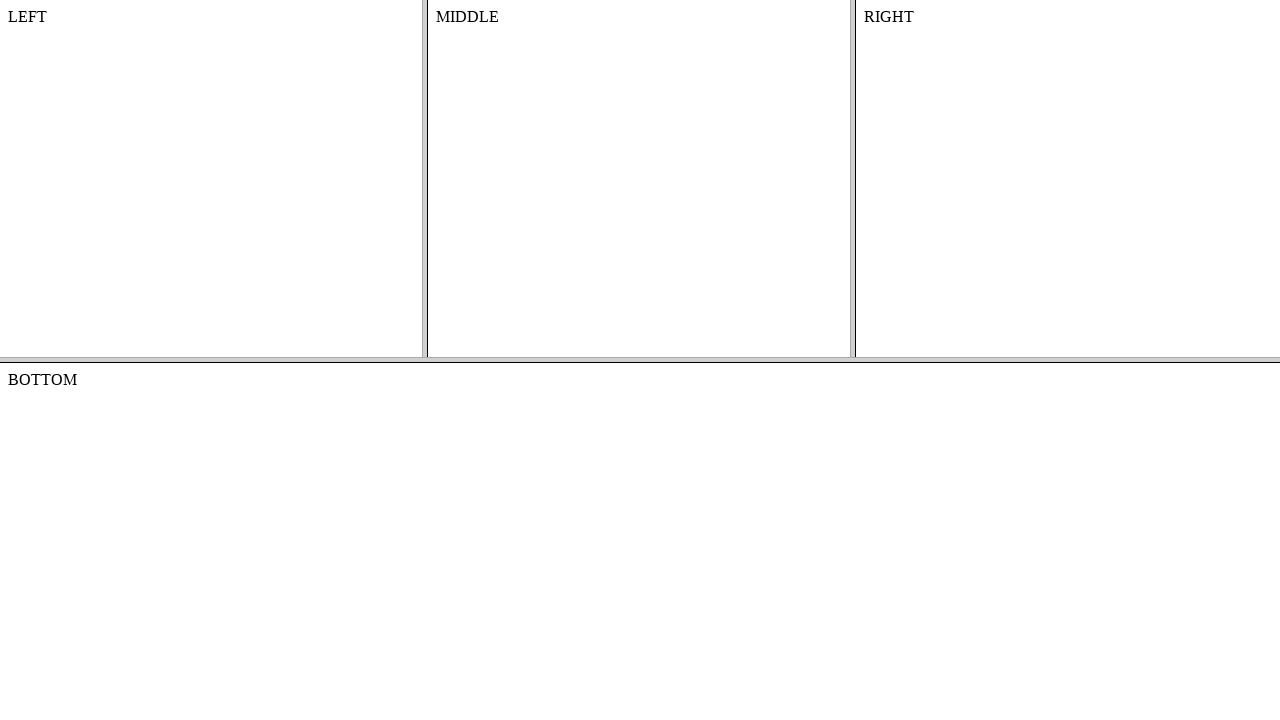

Verified 'RIGHT' text is present in right frame
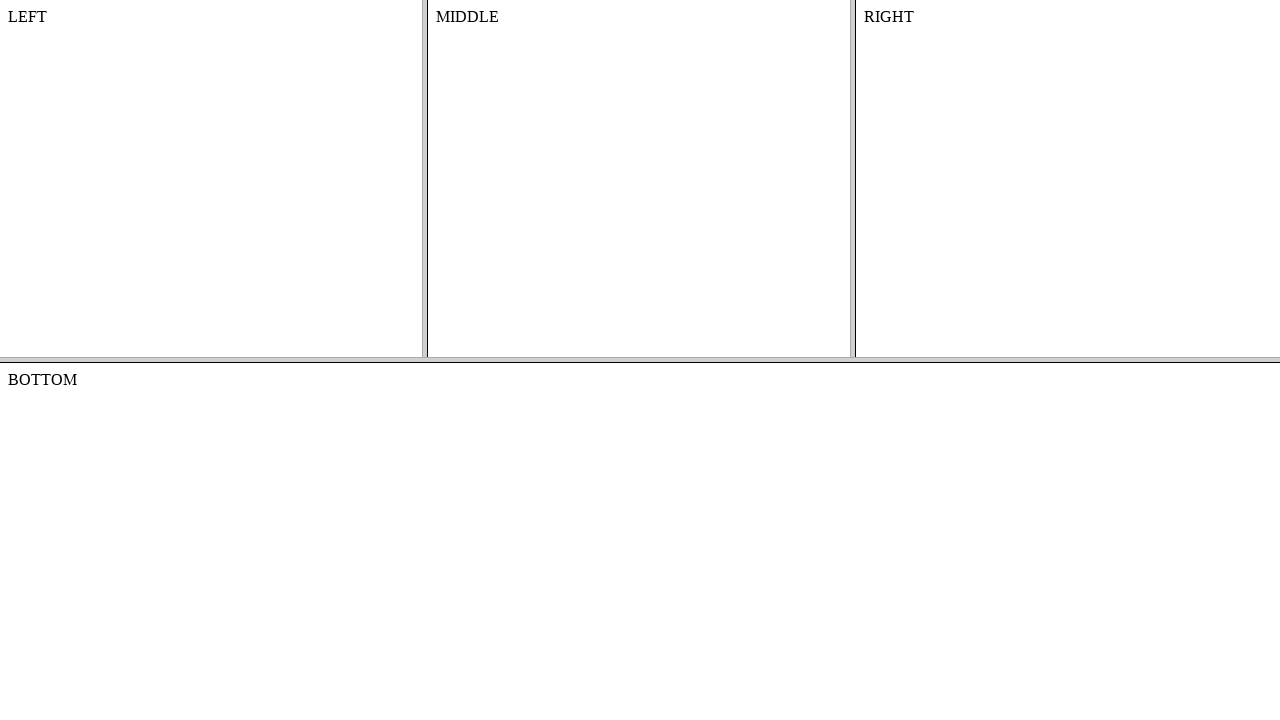

Located bottom frame (frame-bottom)
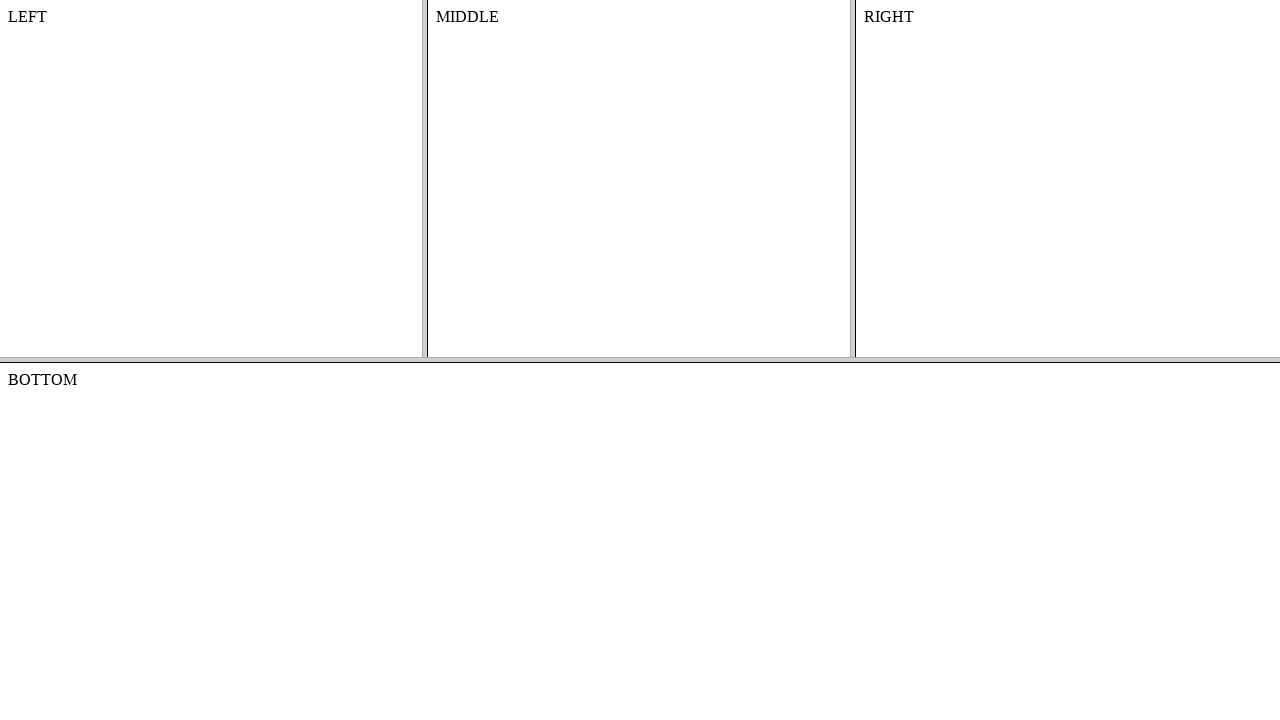

Verified 'BOTTOM' text is present in bottom frame
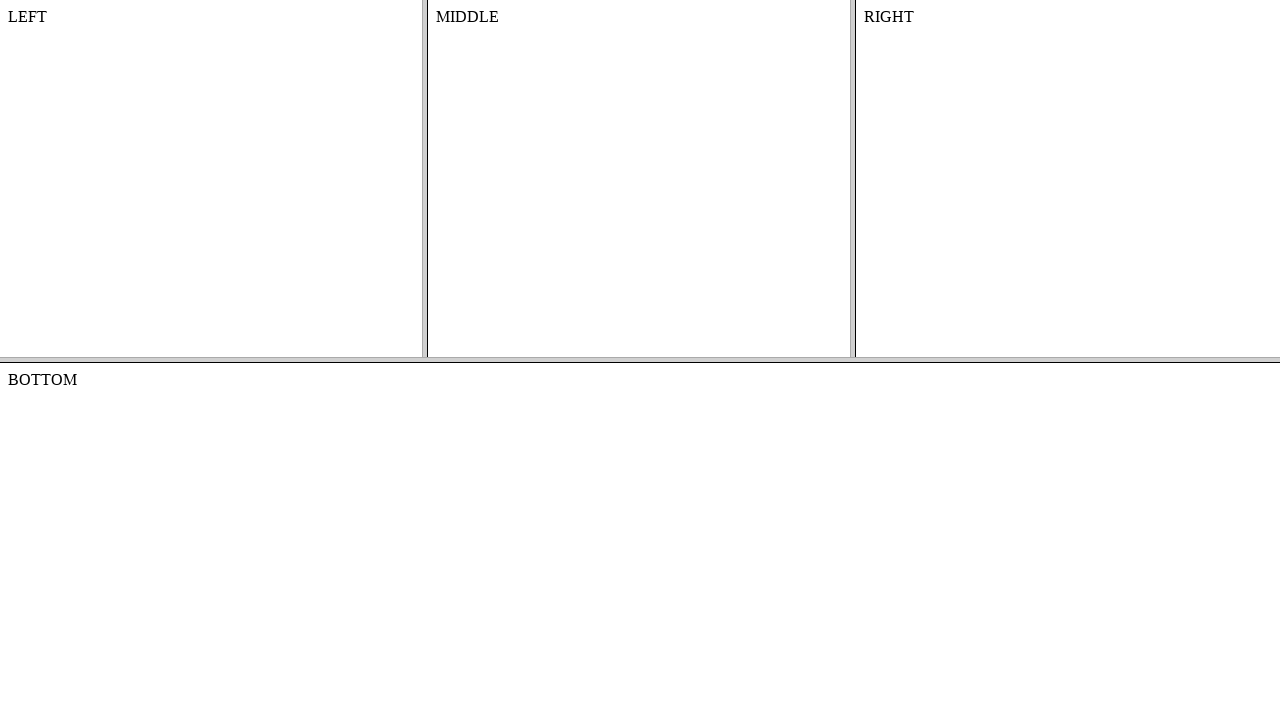

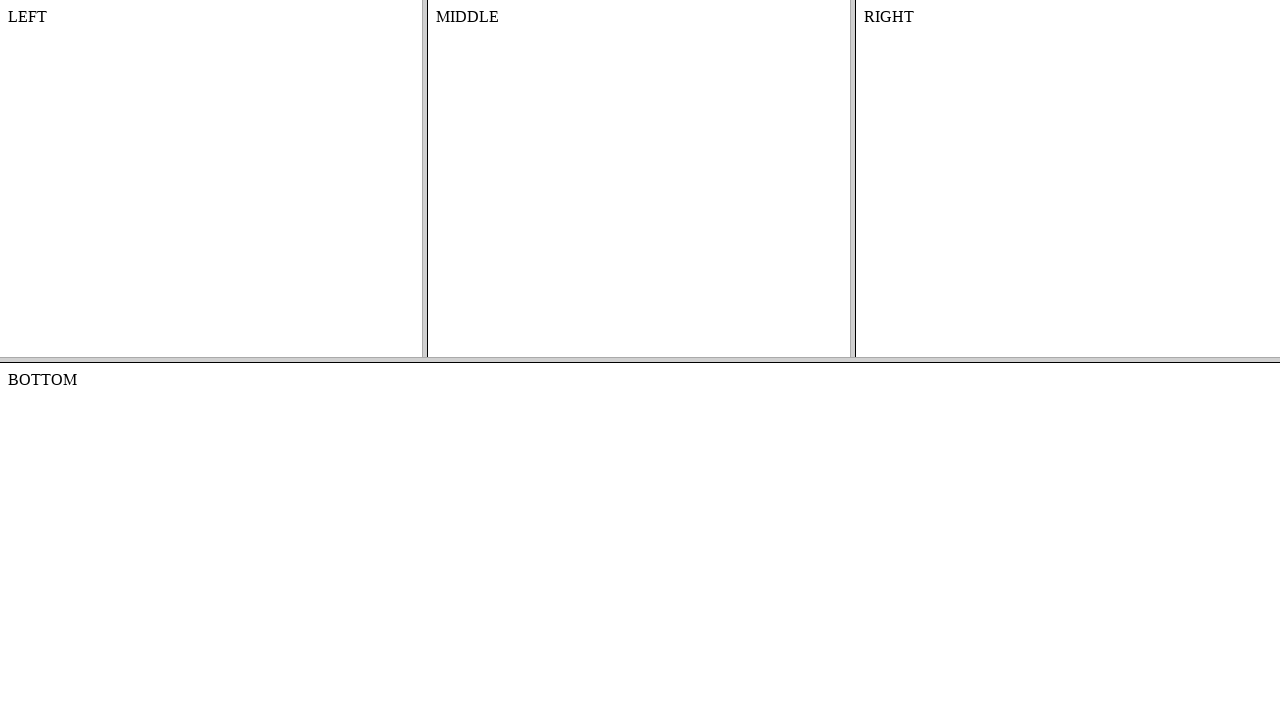